Navigates to an automation practice page and locates all footer links to verify they are present and accessible

Starting URL: https://rahulshettyacademy.com/AutomationPractice/

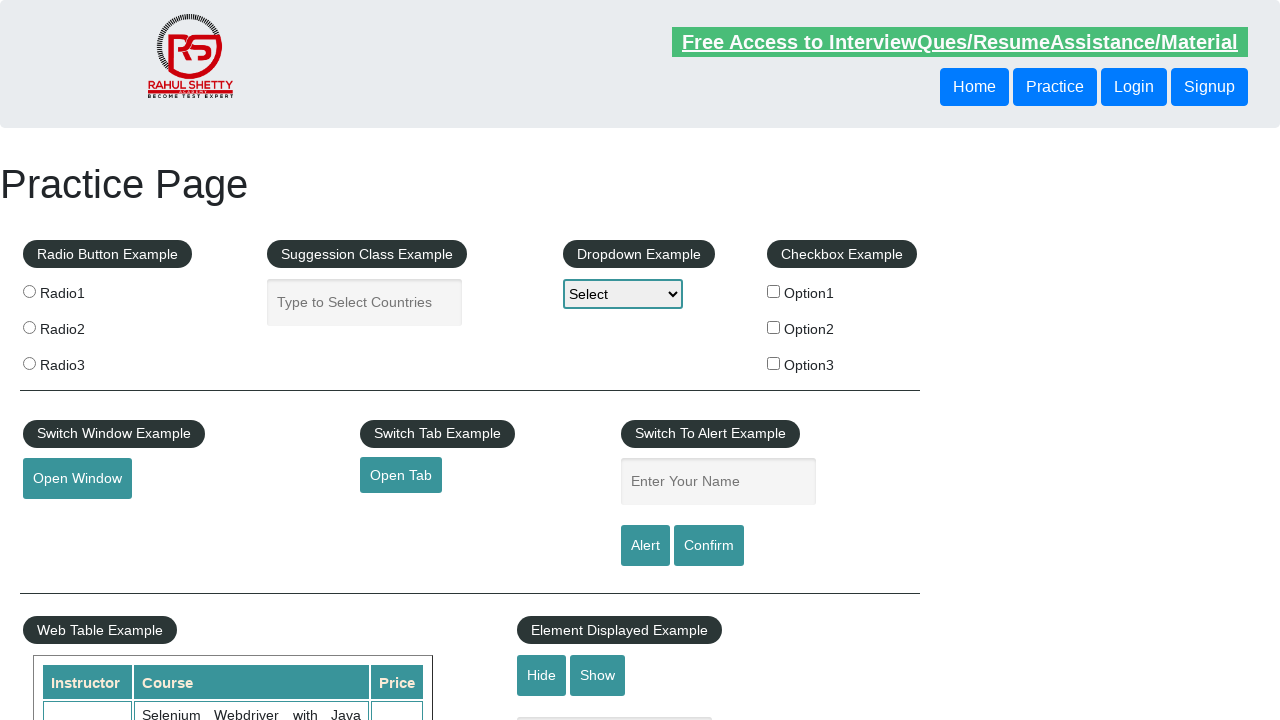

Waited for footer links to be present
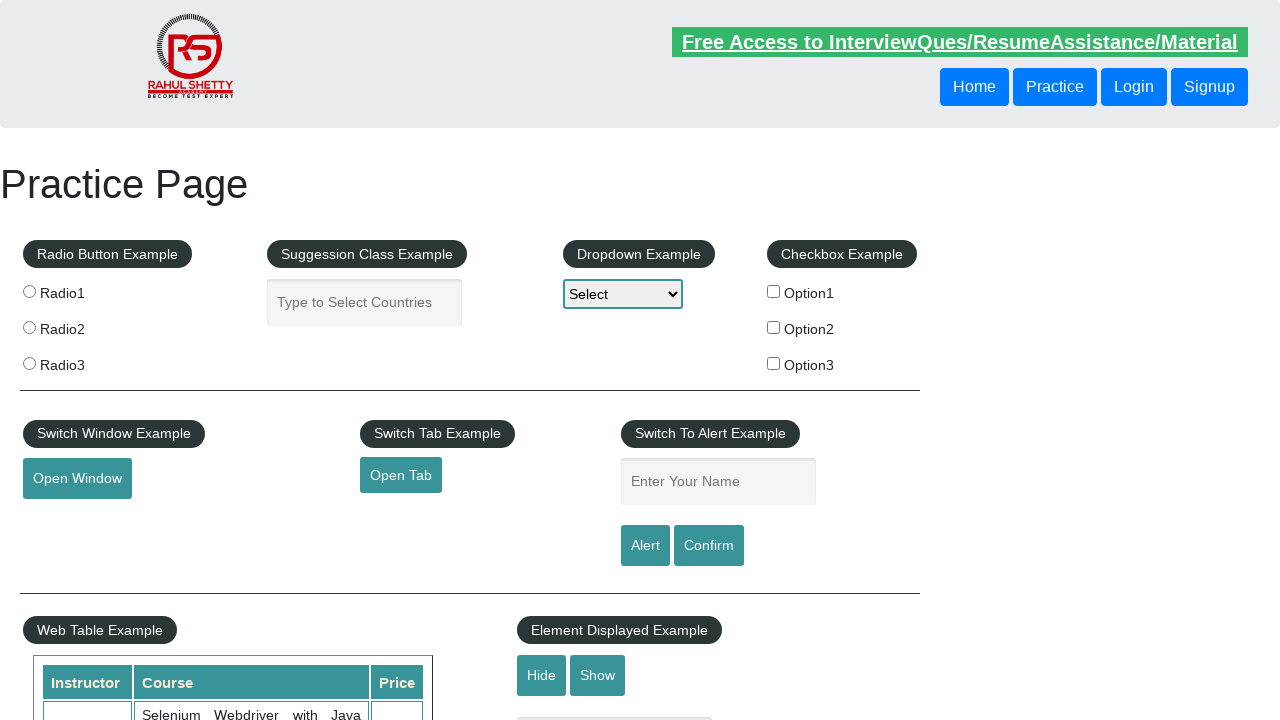

Retrieved all footer links from the page
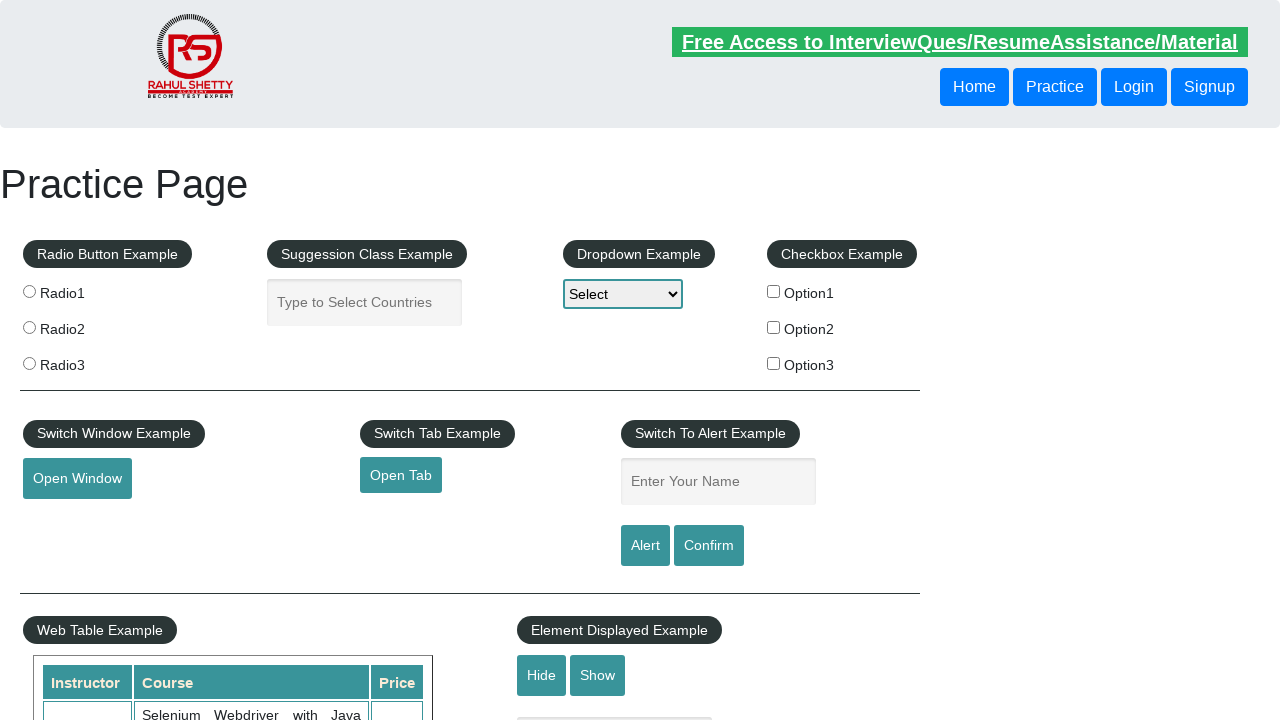

Verified that 20 footer links are present and accessible
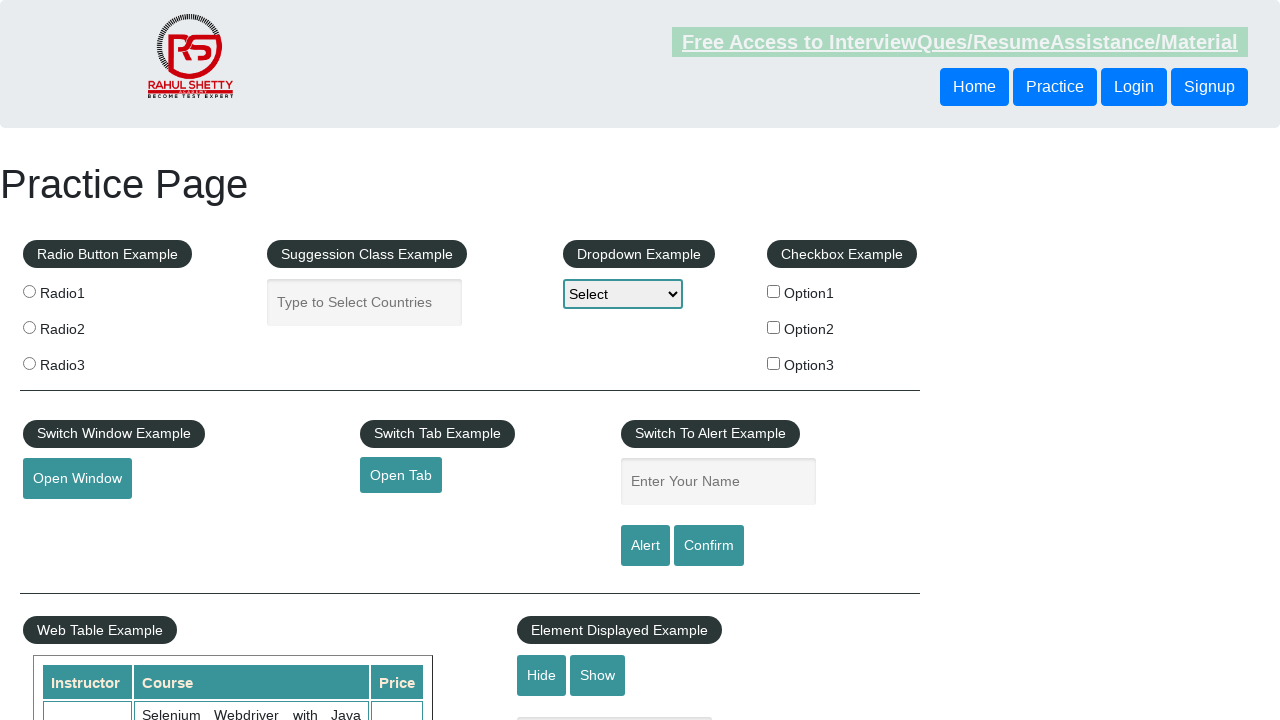

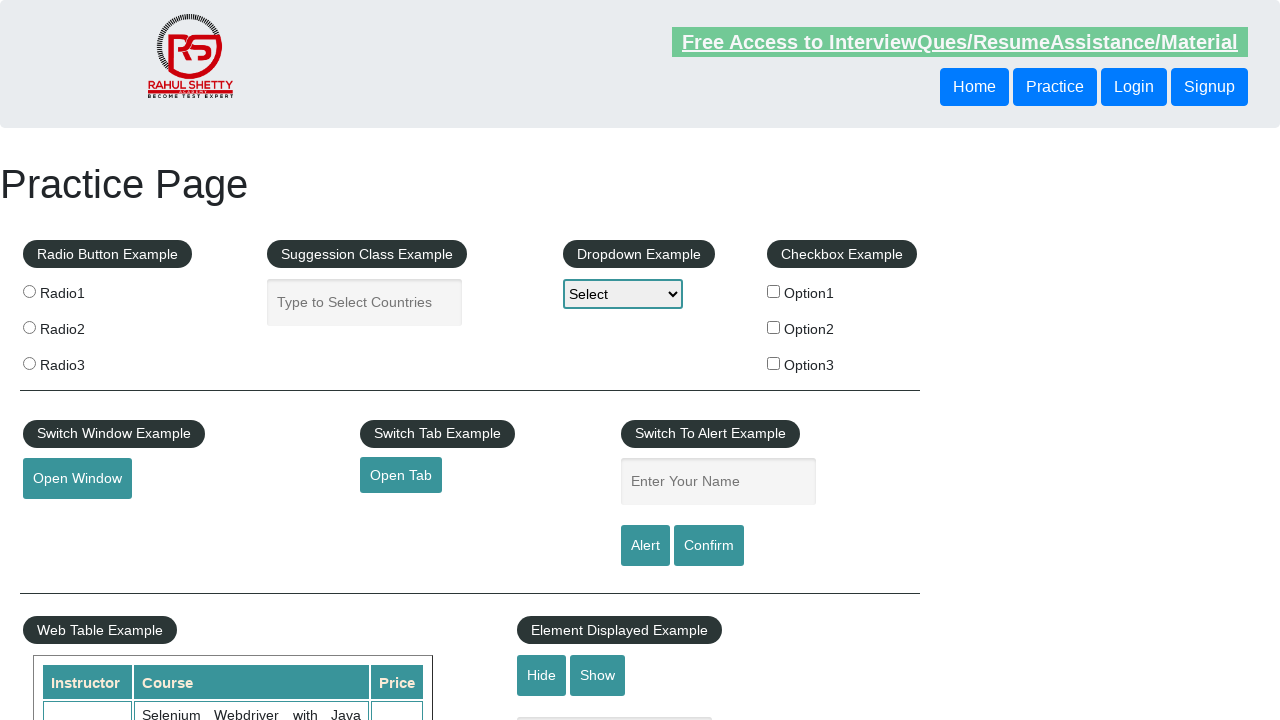